Tests element highlighting functionality by navigating to a page with many elements, locating a specific element by ID, and applying a temporary visual highlight (red dashed border) to it using JavaScript style manipulation.

Starting URL: http://the-internet.herokuapp.com/large

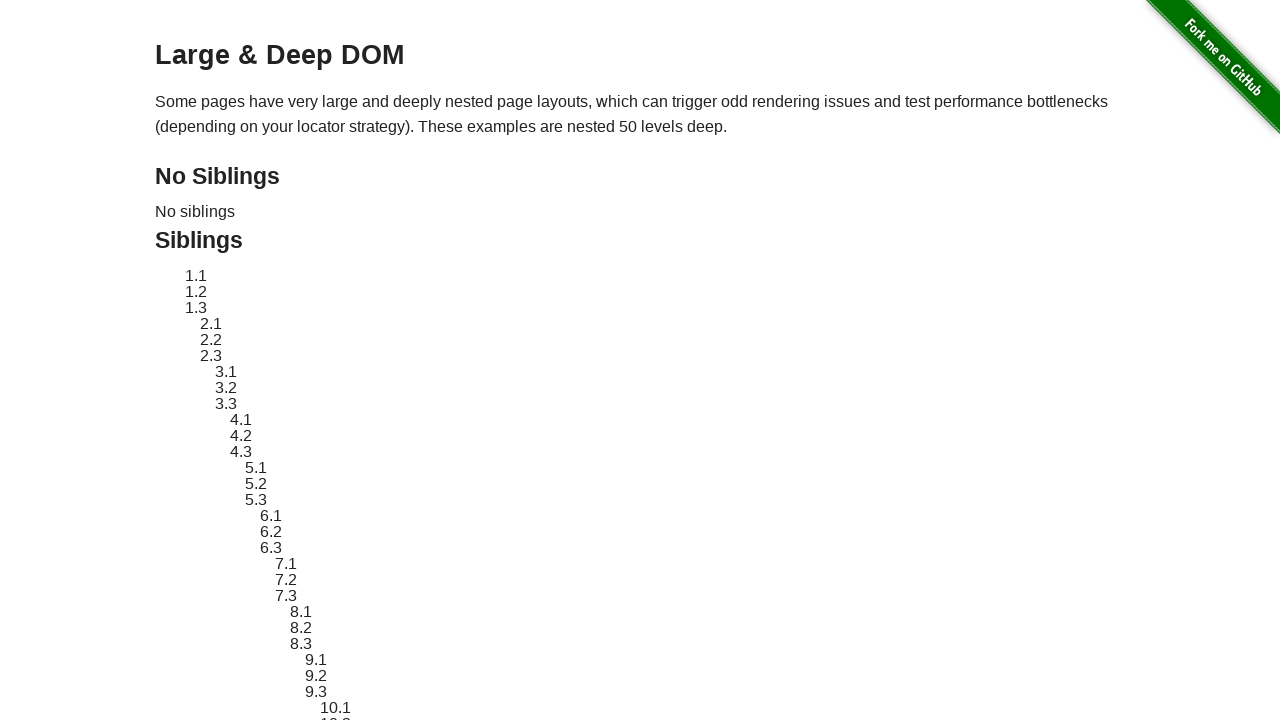

Waited for target element #sibling-2.3 to be present
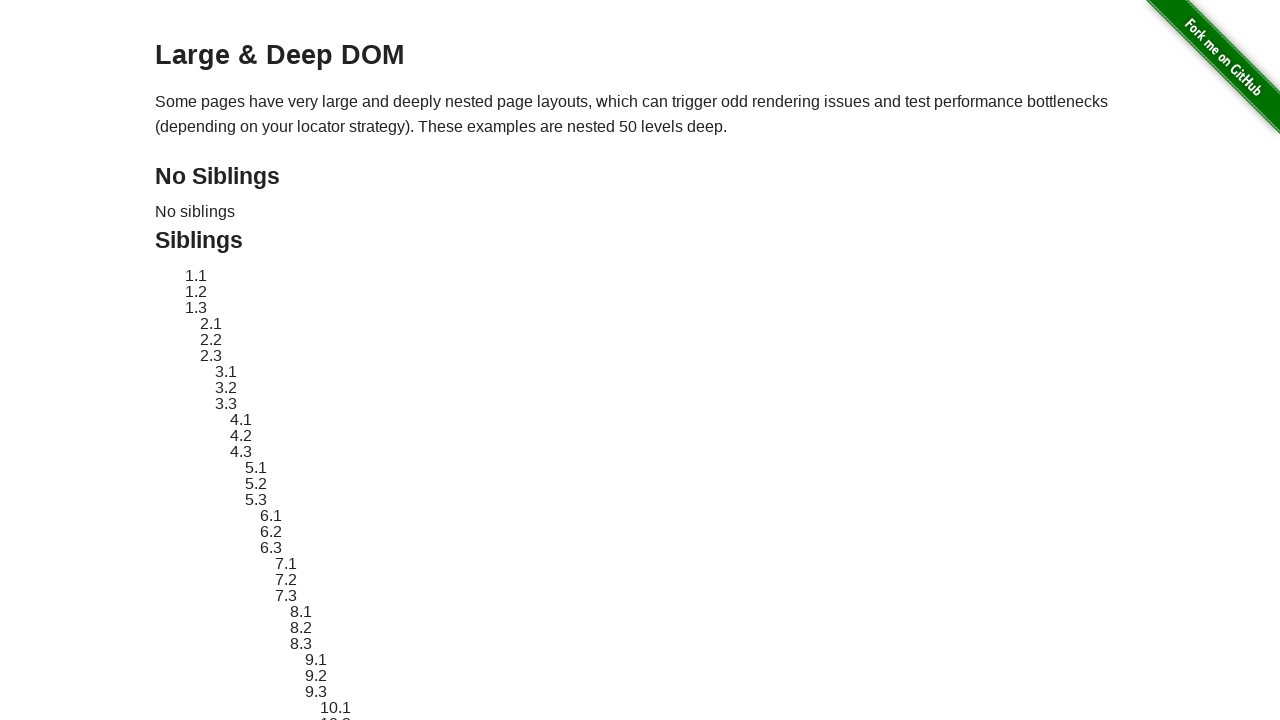

Located element #sibling-2.3 using locator
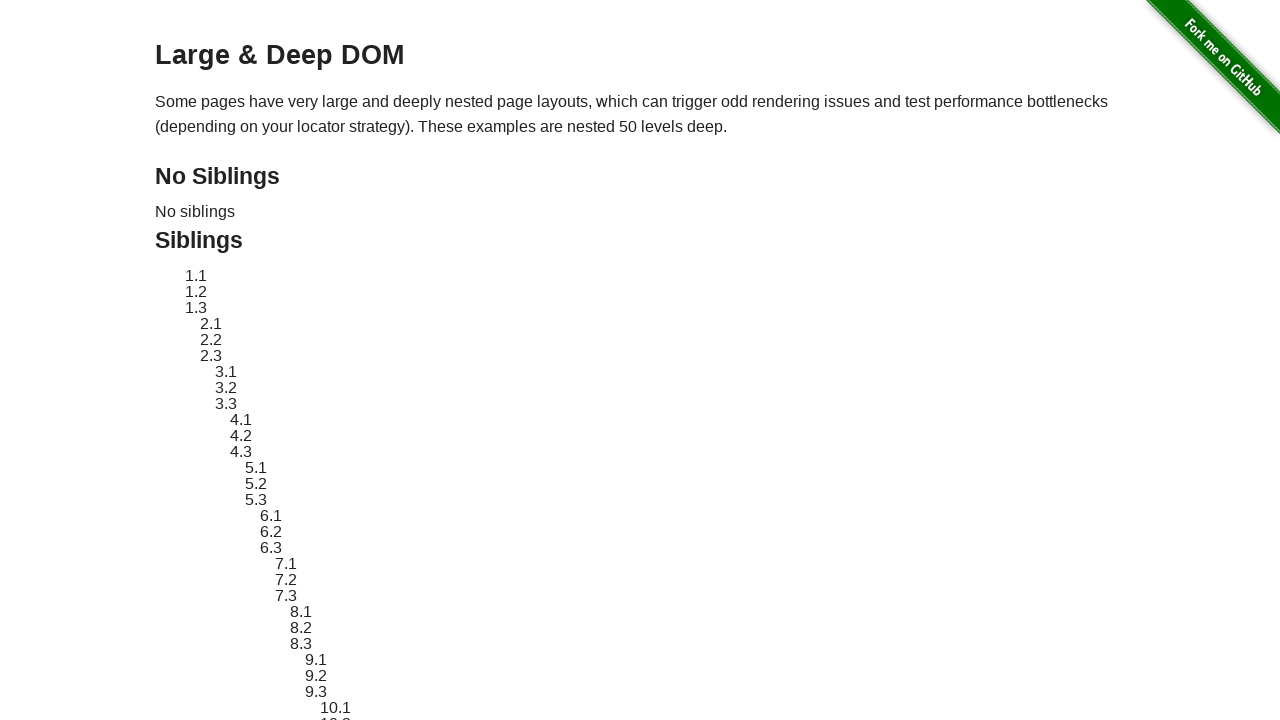

Retrieved and stored original style attribute of element
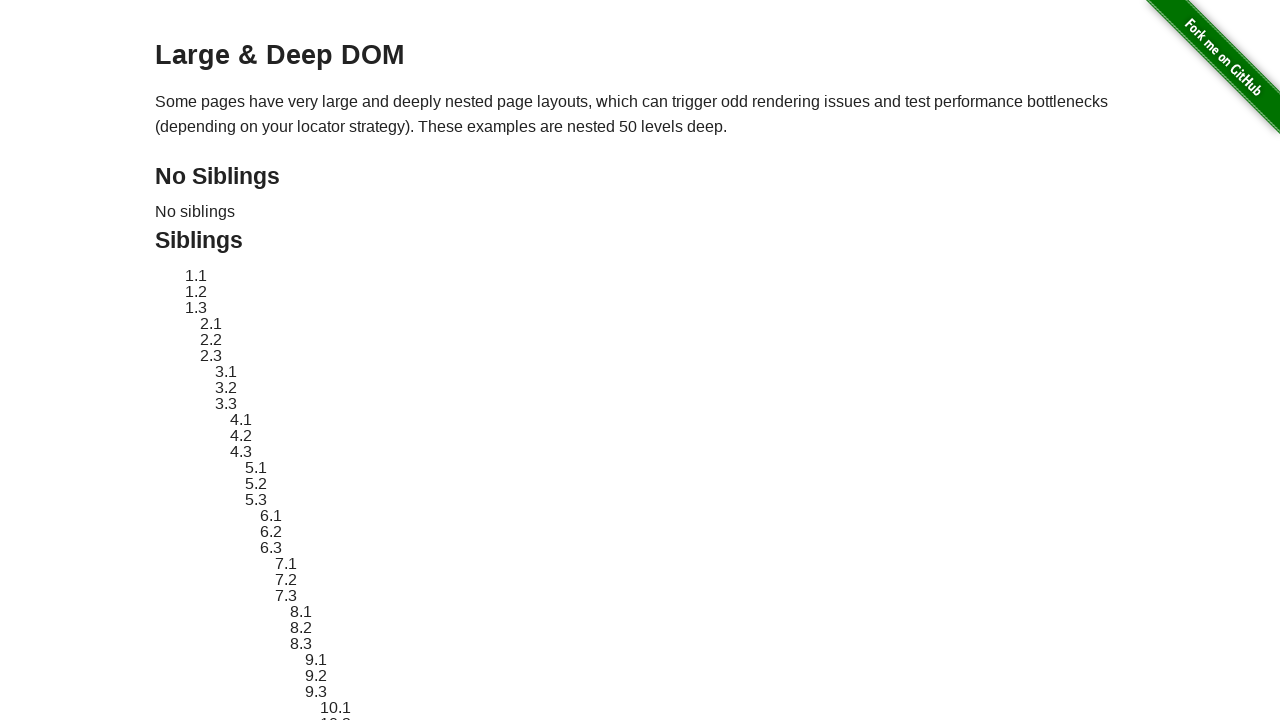

Applied red dashed border highlight to element #sibling-2.3
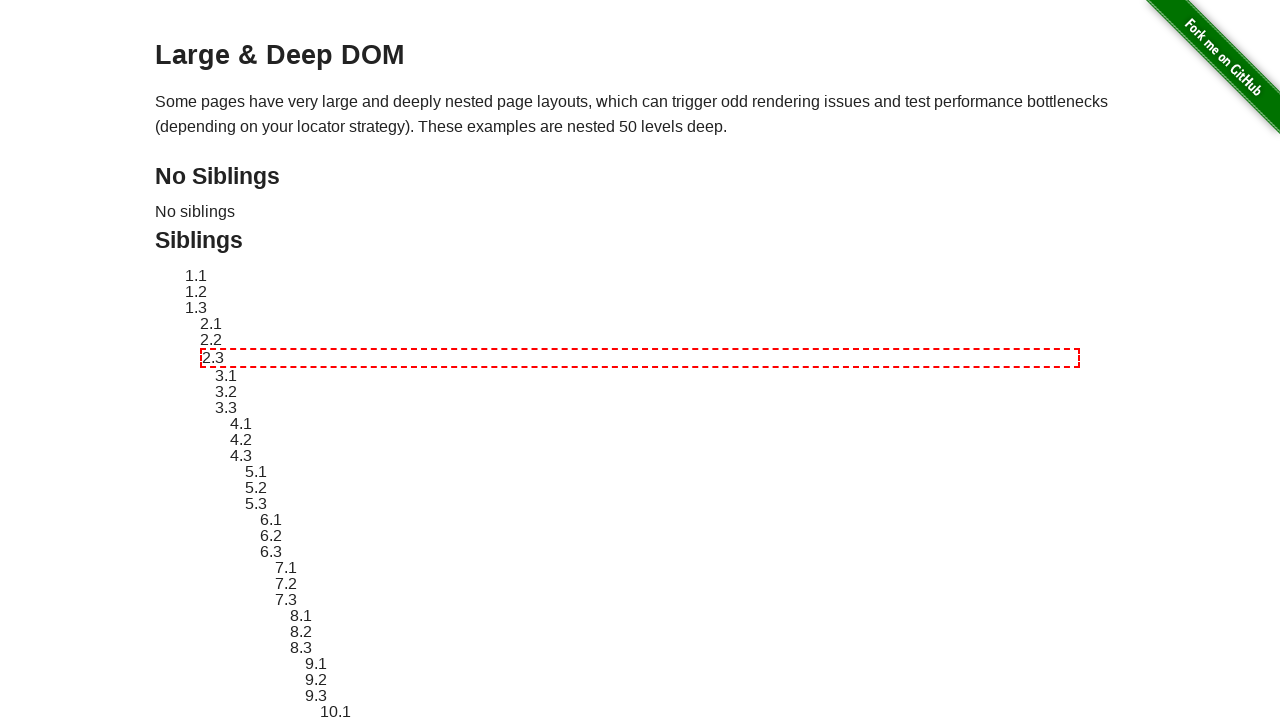

Waited 3 seconds to observe the highlight
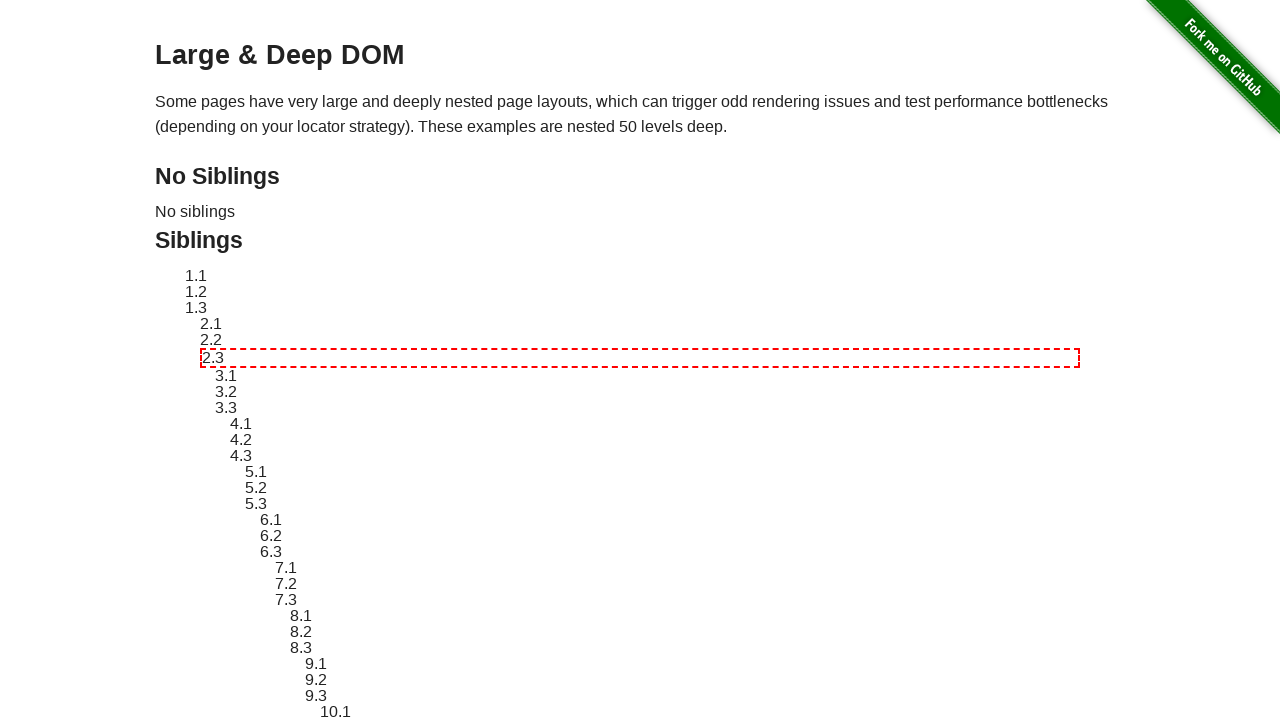

Reverted element styling back to original state
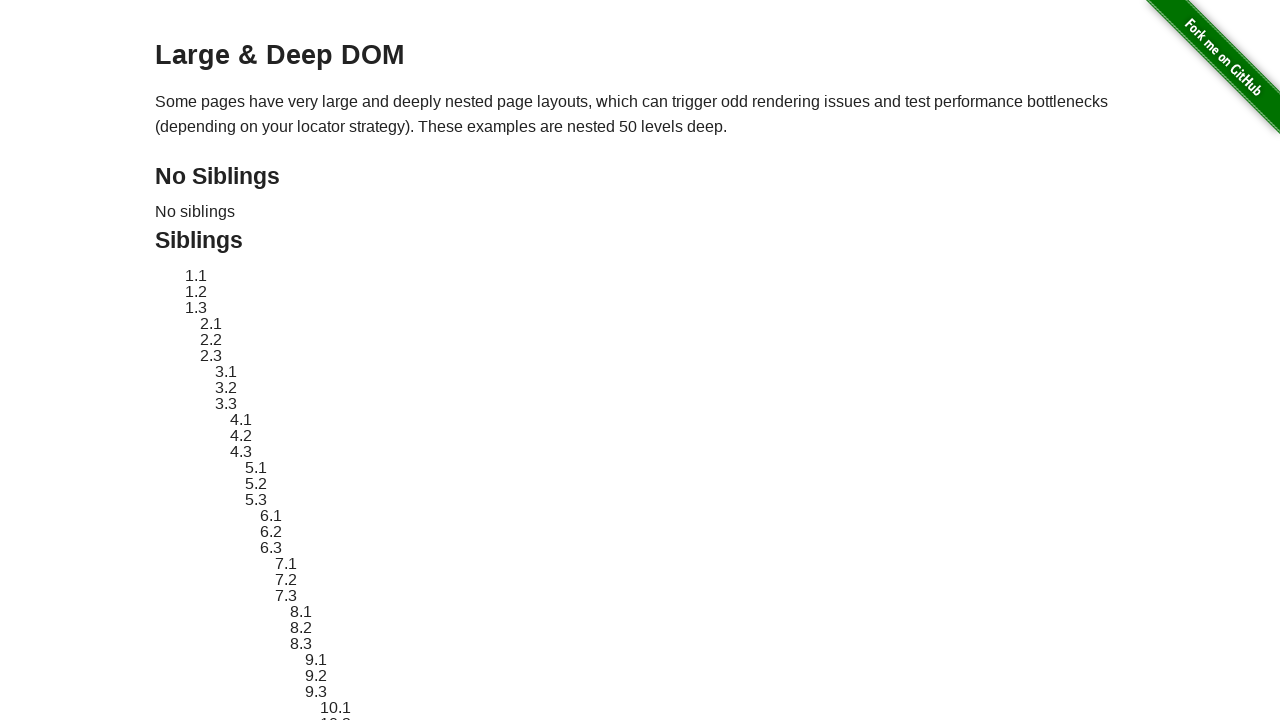

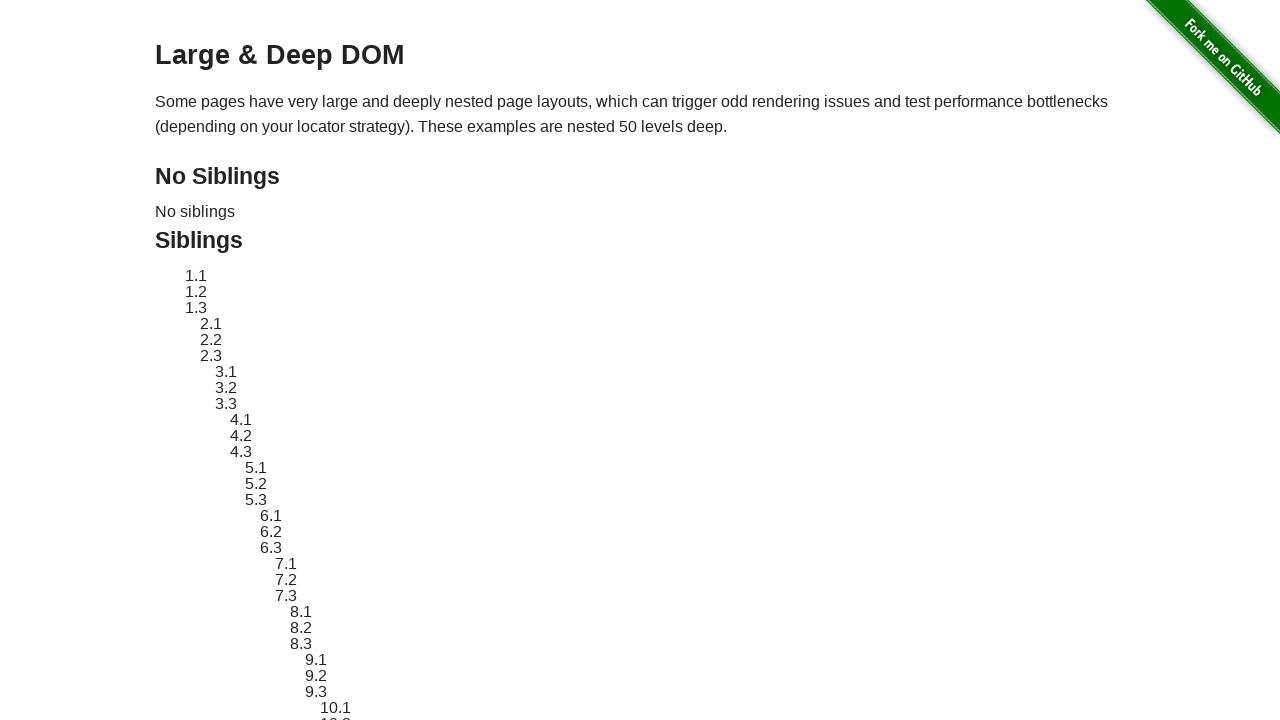